Tests form interactions on an automation practice website by filling an autocomplete text field, selecting a radio button, and clicking on a dropdown element.

Starting URL: https://rahulshettyacademy.com/AutomationPractice/

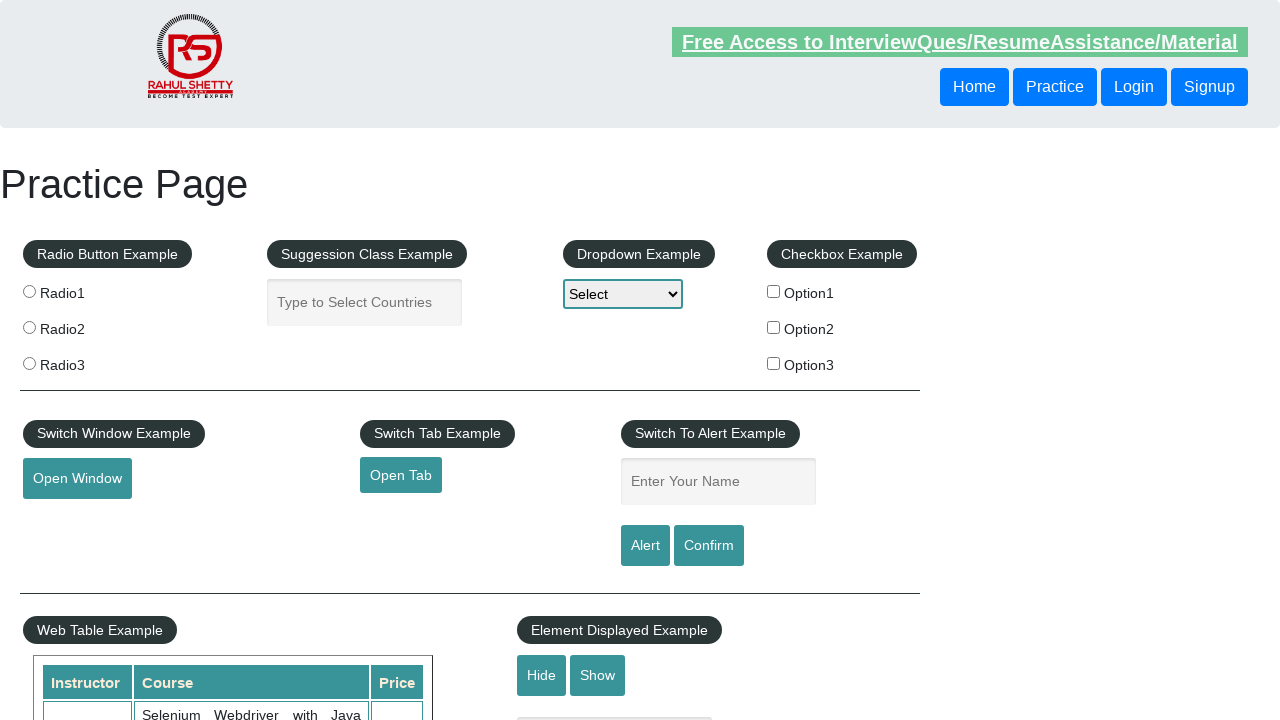

Filled autocomplete field with 'Bangladesh' on .ui-autocomplete-input
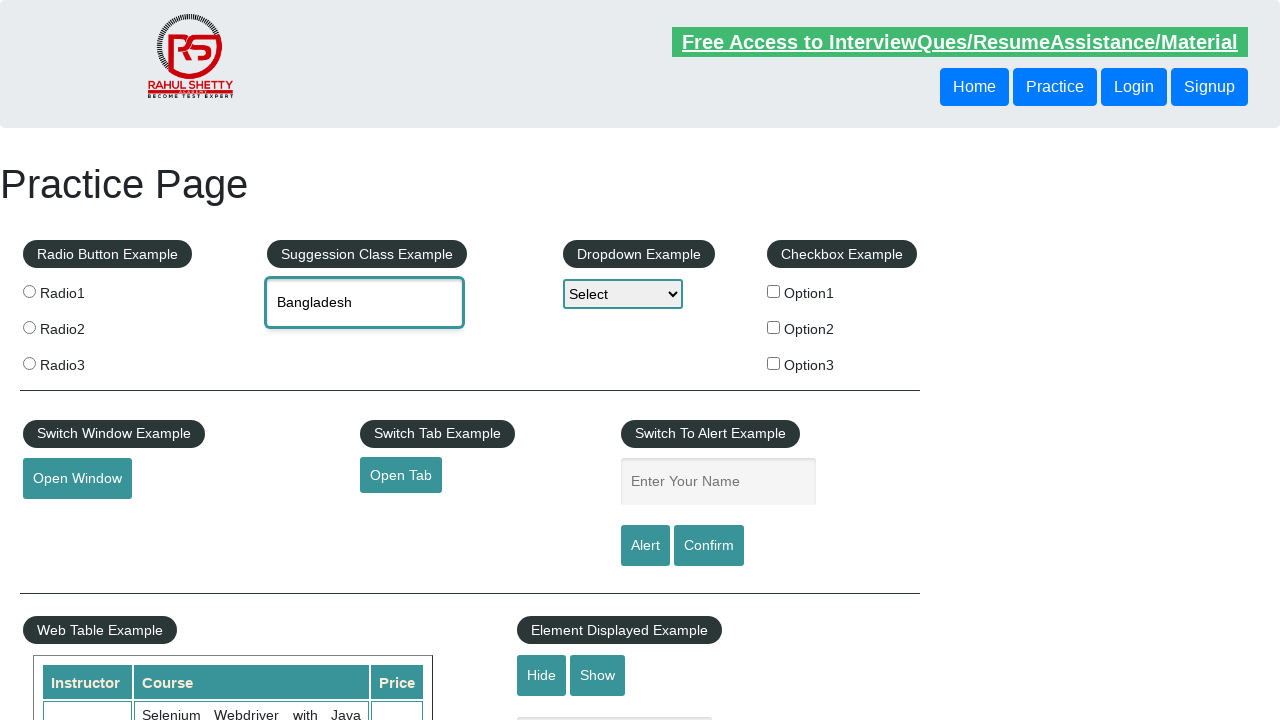

Selected radio button 2 at (29, 327) on input[value='radio2']
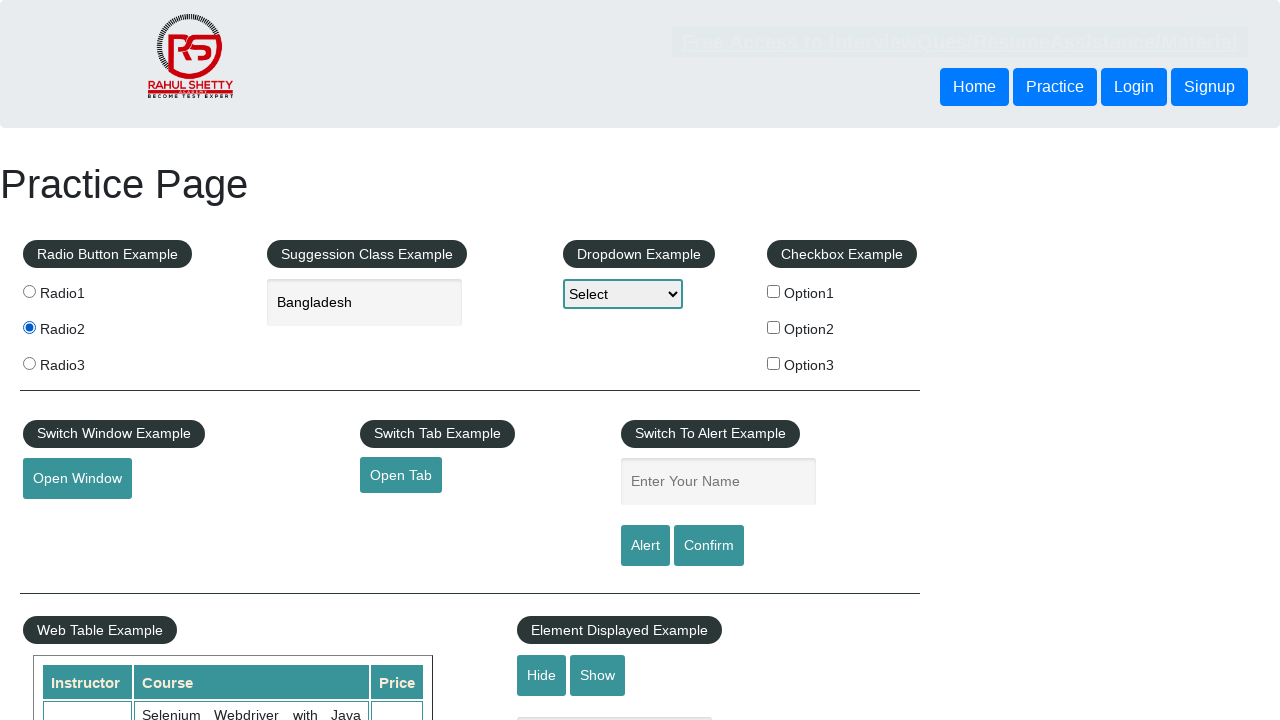

Clicked dropdown to open it at (623, 294) on select#dropdown-class-example
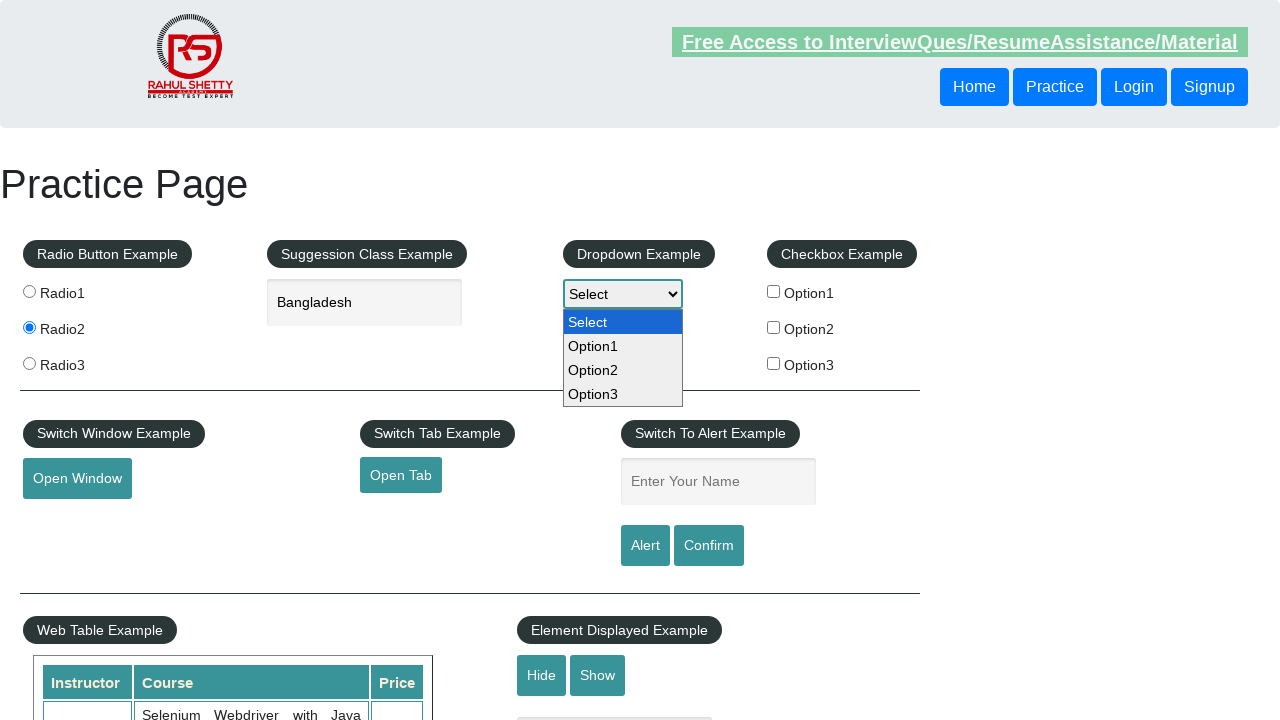

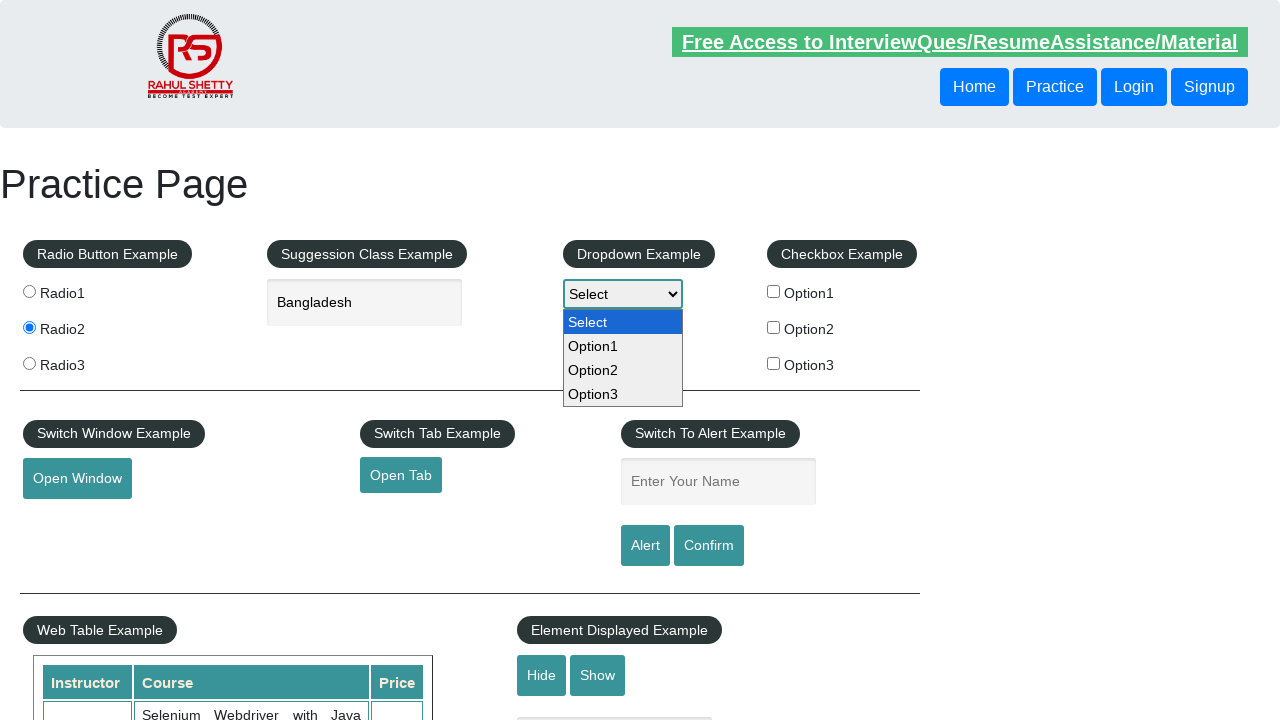